Tests a practice form submission by filling in name, email, password, selecting gender, choosing a radio button, entering a date, and submitting the form to verify a success message appears.

Starting URL: https://rahulshettyacademy.com/angularpractice/

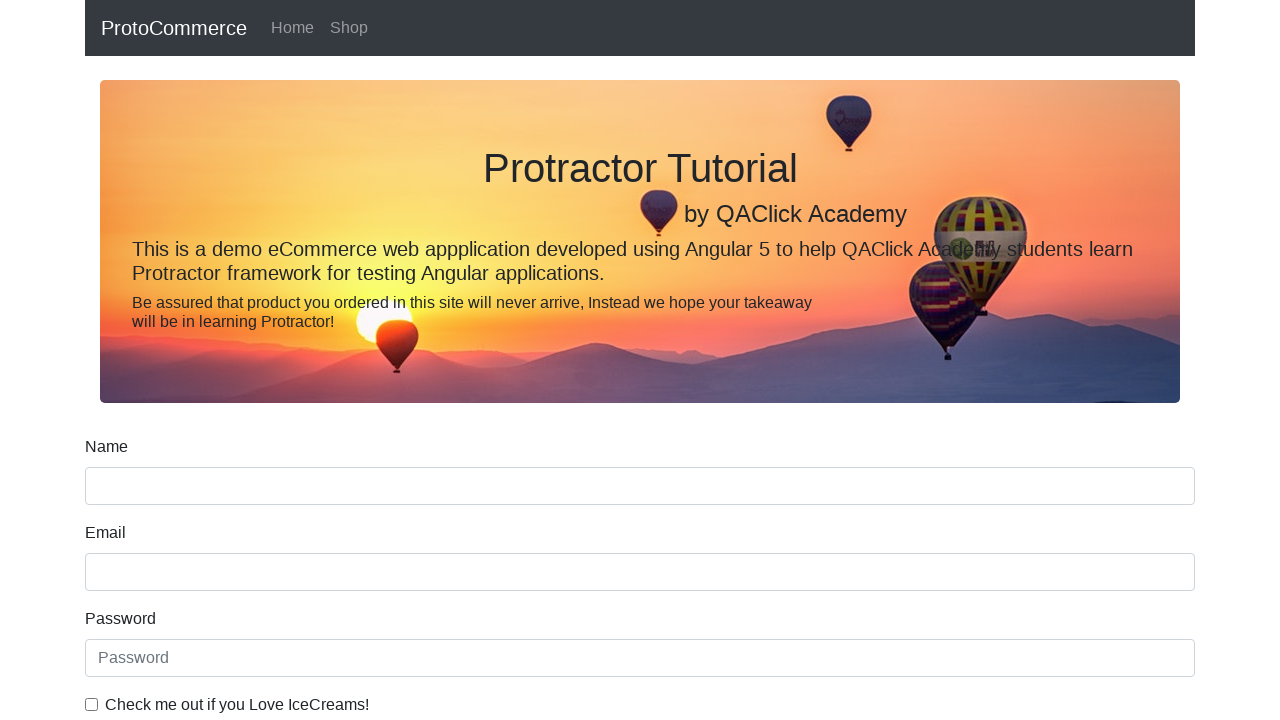

Filled Name field with 'Rahul' on //label[contains(text(),'Name')]/following-sibling::input[@name='name']
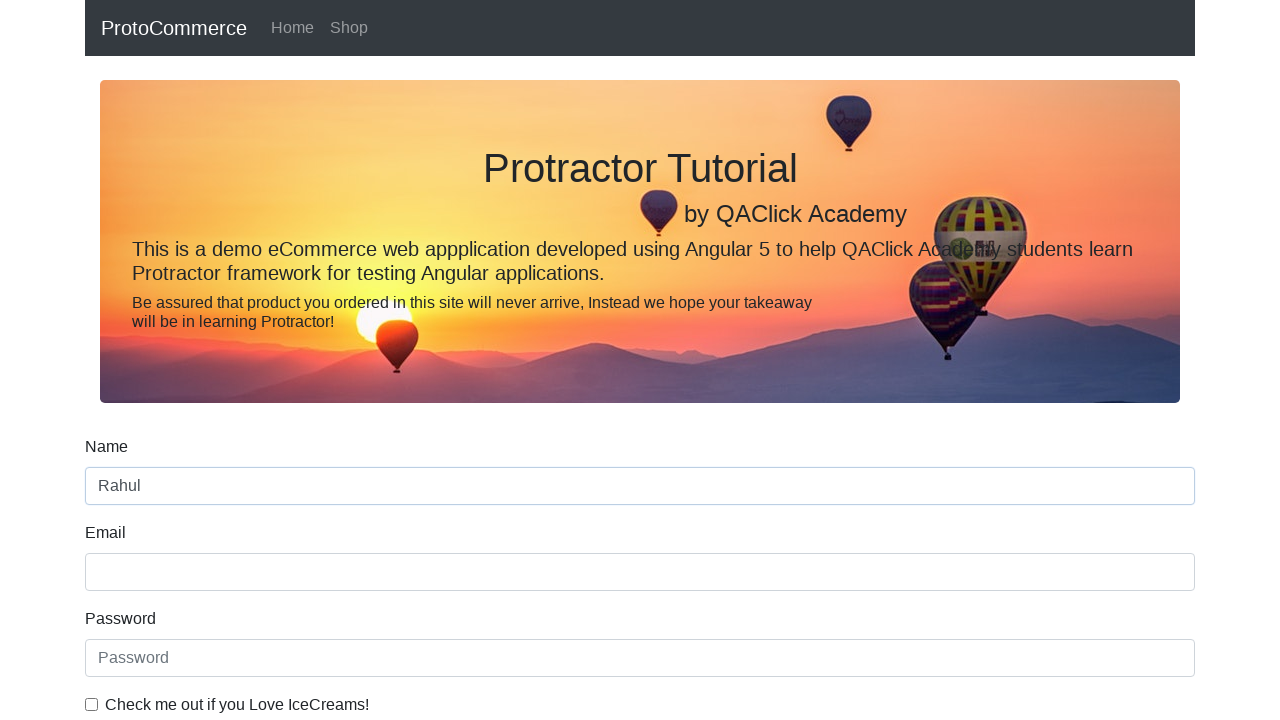

Filled Email field with 'rahul143@gmail.com' on //label[contains(text(),'Email')]/following-sibling::input[@name='email']
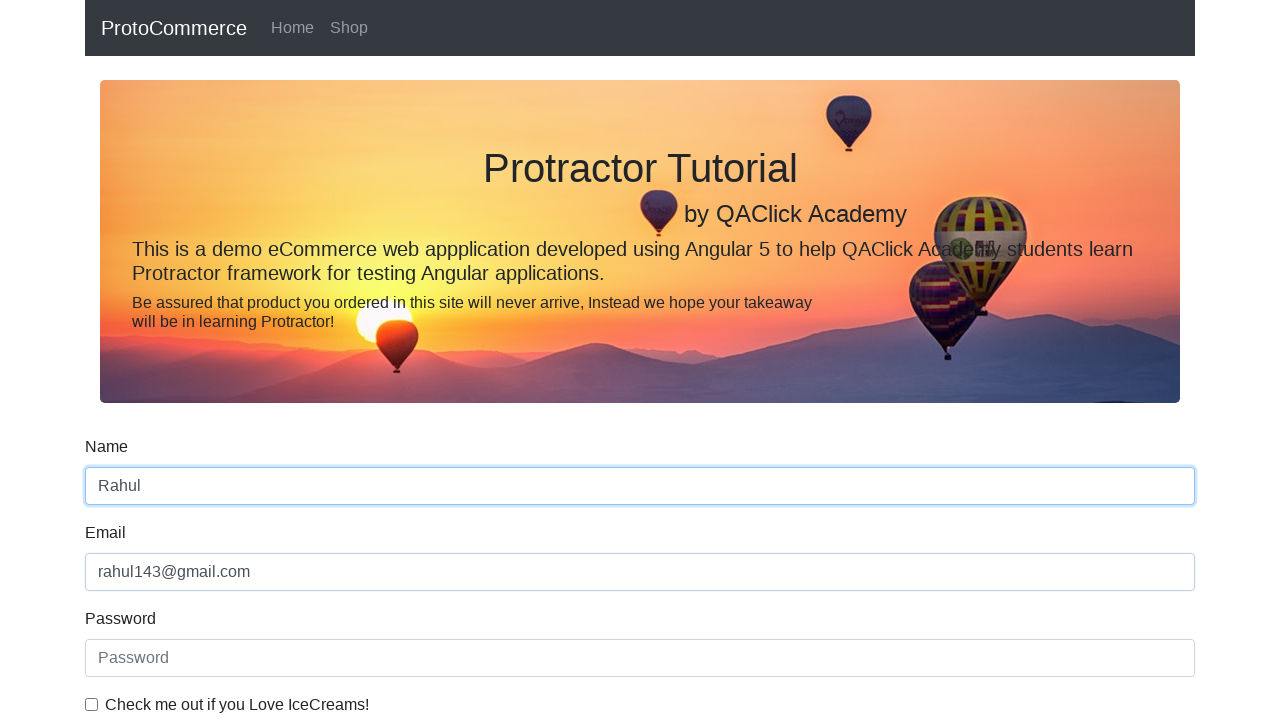

Filled Password field with 'Rahul143' on //label[contains(text(),'Password')]/following-sibling::input[@placeholder='Pass
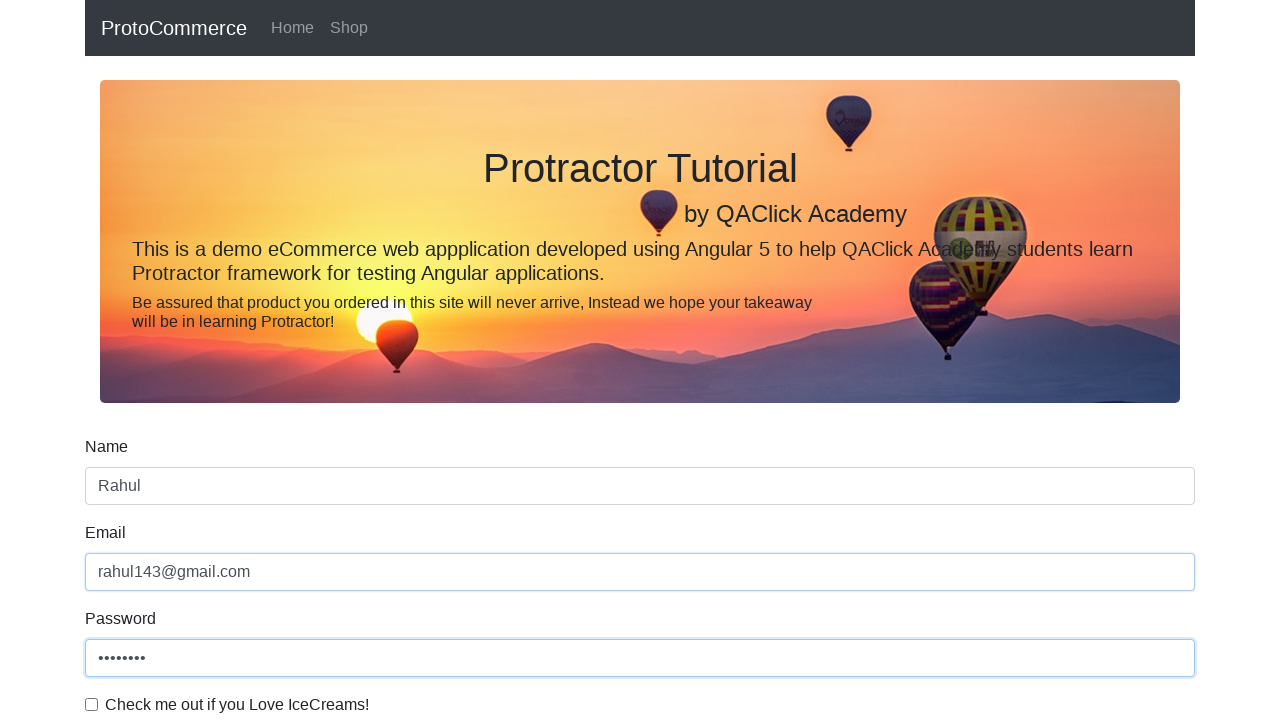

Selected 'Male' from gender dropdown on #exampleFormControlSelect1
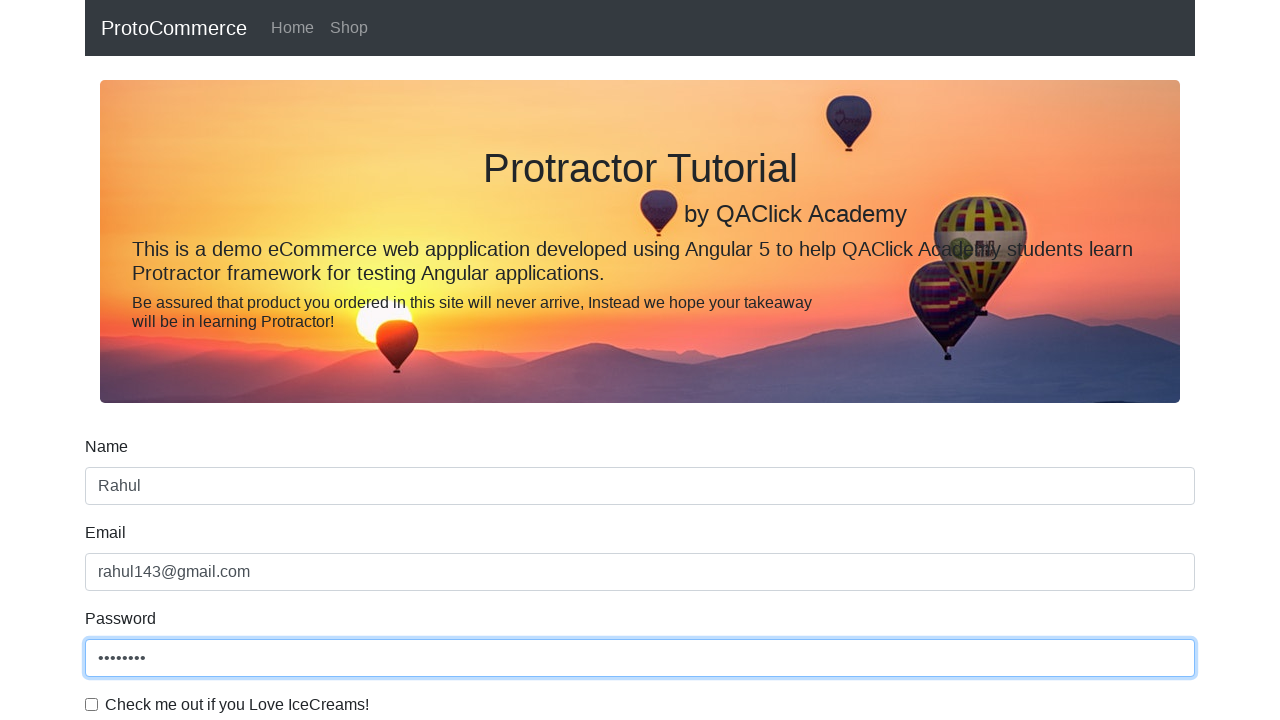

Selected 'Student' radio button at (238, 360) on #inlineRadio1
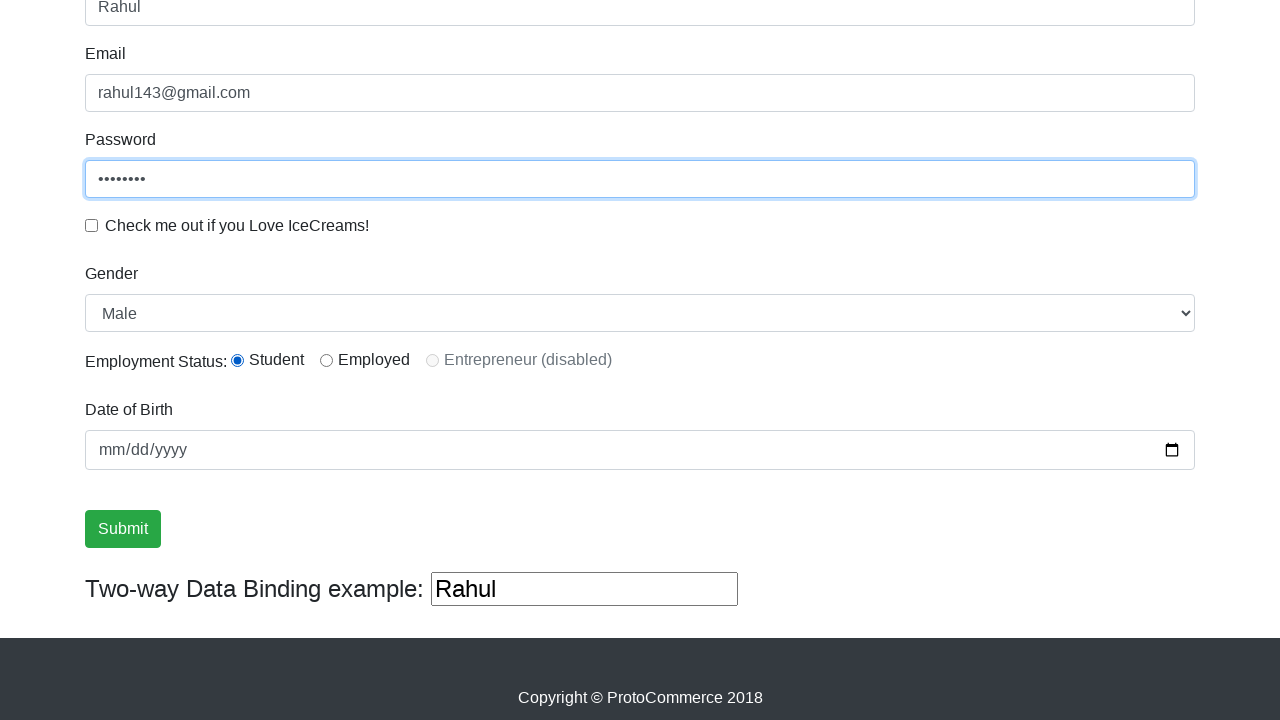

Entered date of birth '1991-05-13' on input[type='date']
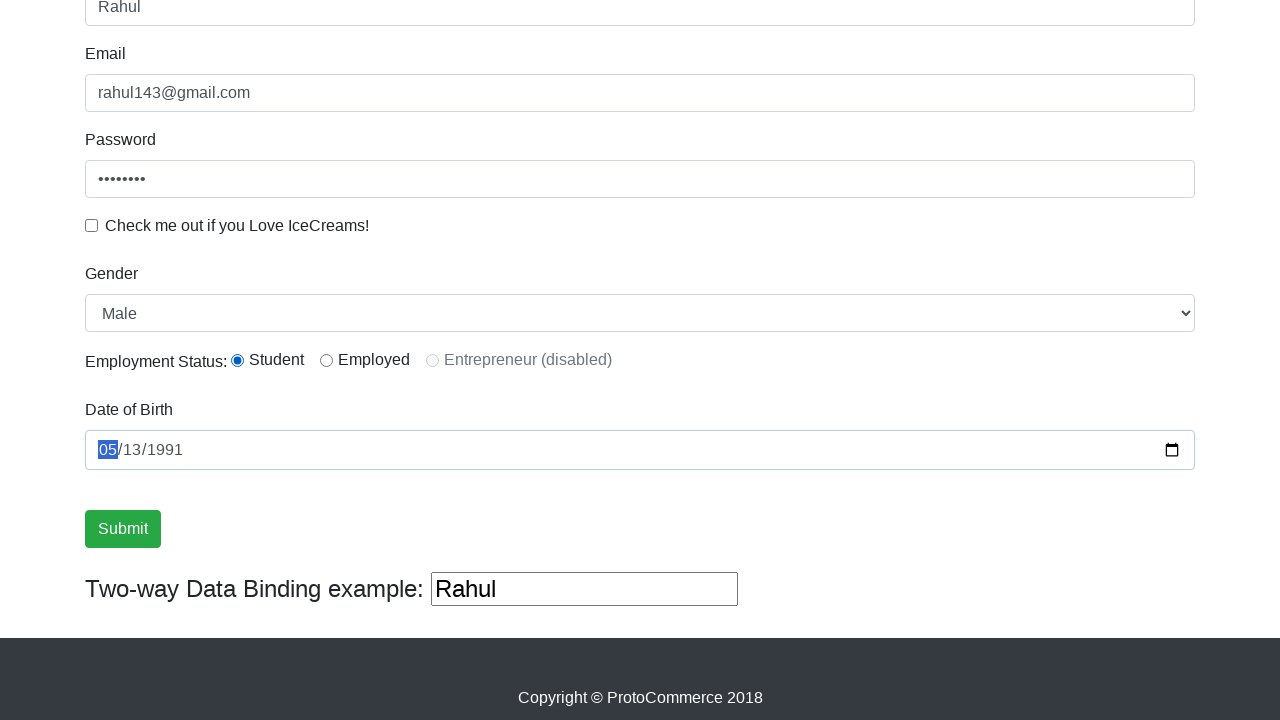

Clicked form submit button at (123, 529) on input[type='submit']
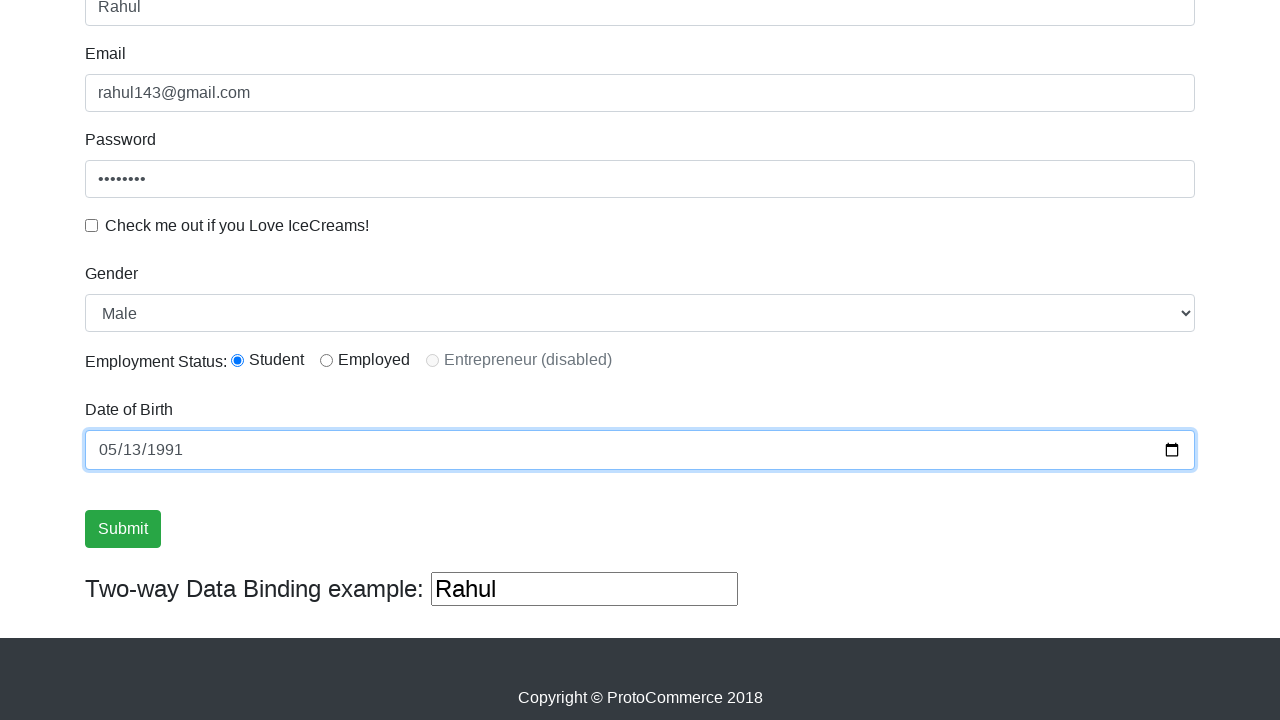

Success message appeared confirming form submission
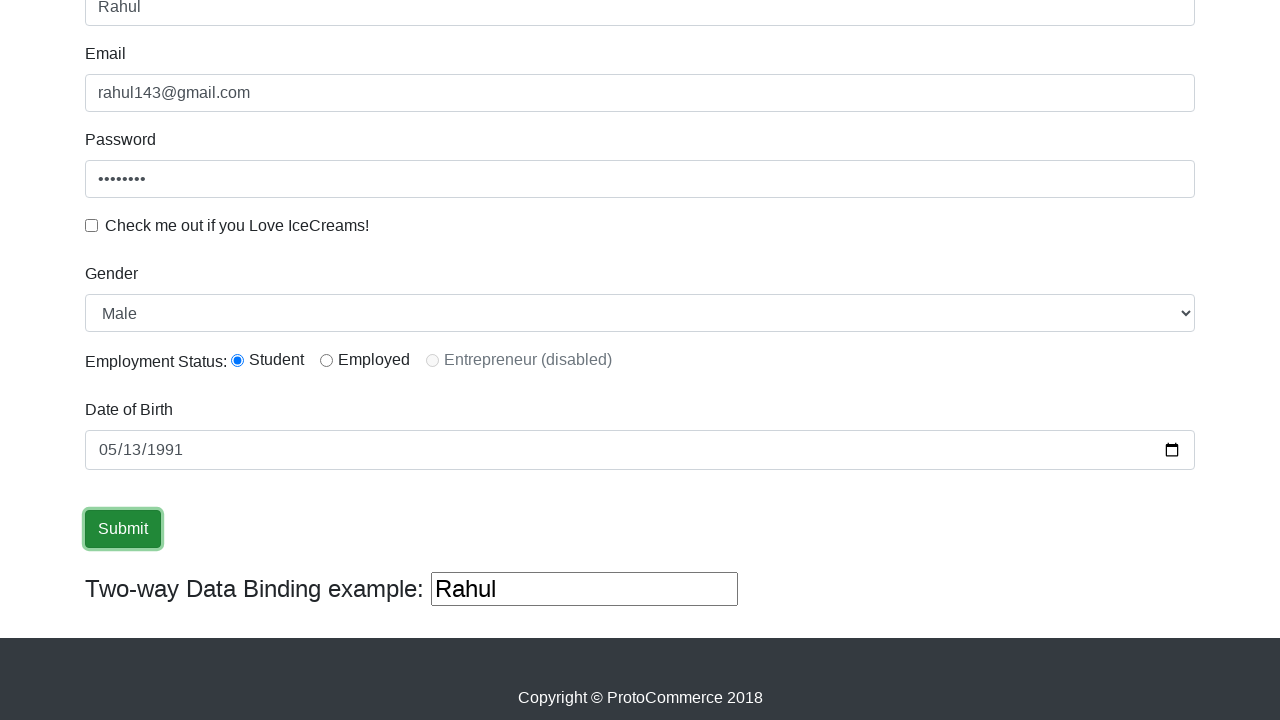

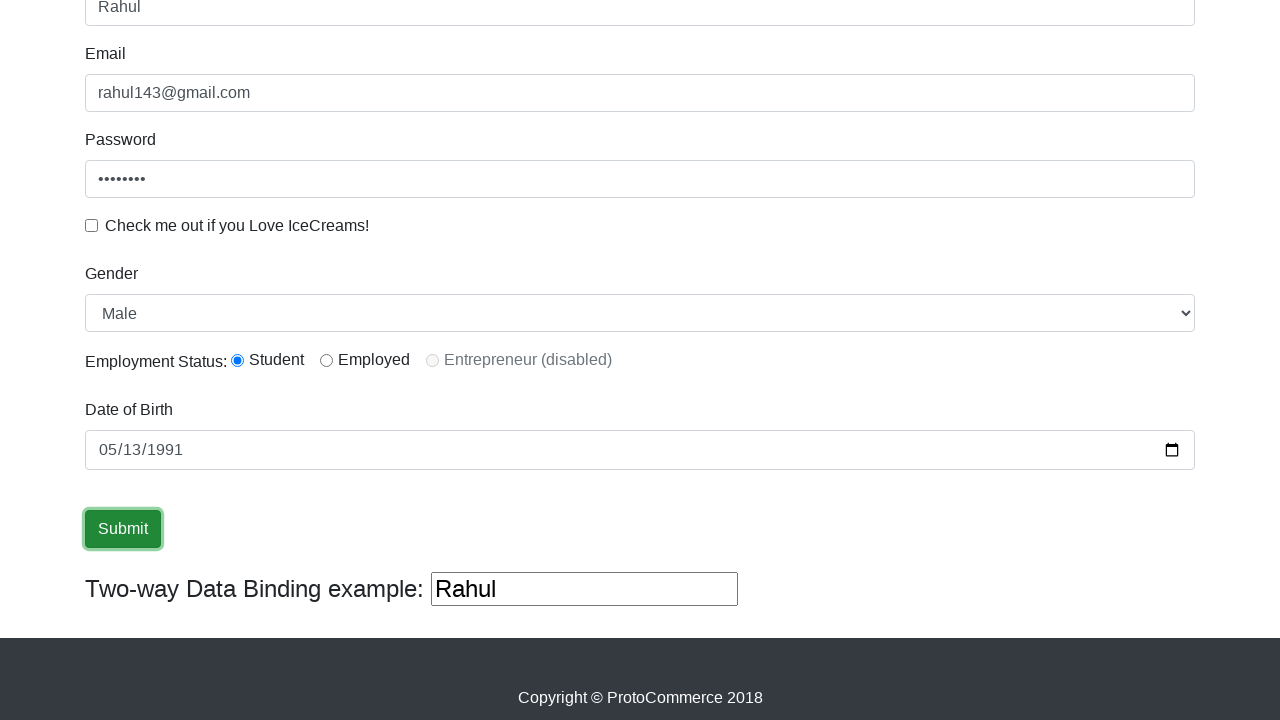